Tests prompt alert handling by clicking the Prompt Alert button, entering a custom message, and accepting the prompt

Starting URL: https://training-support.net/webelements/alerts

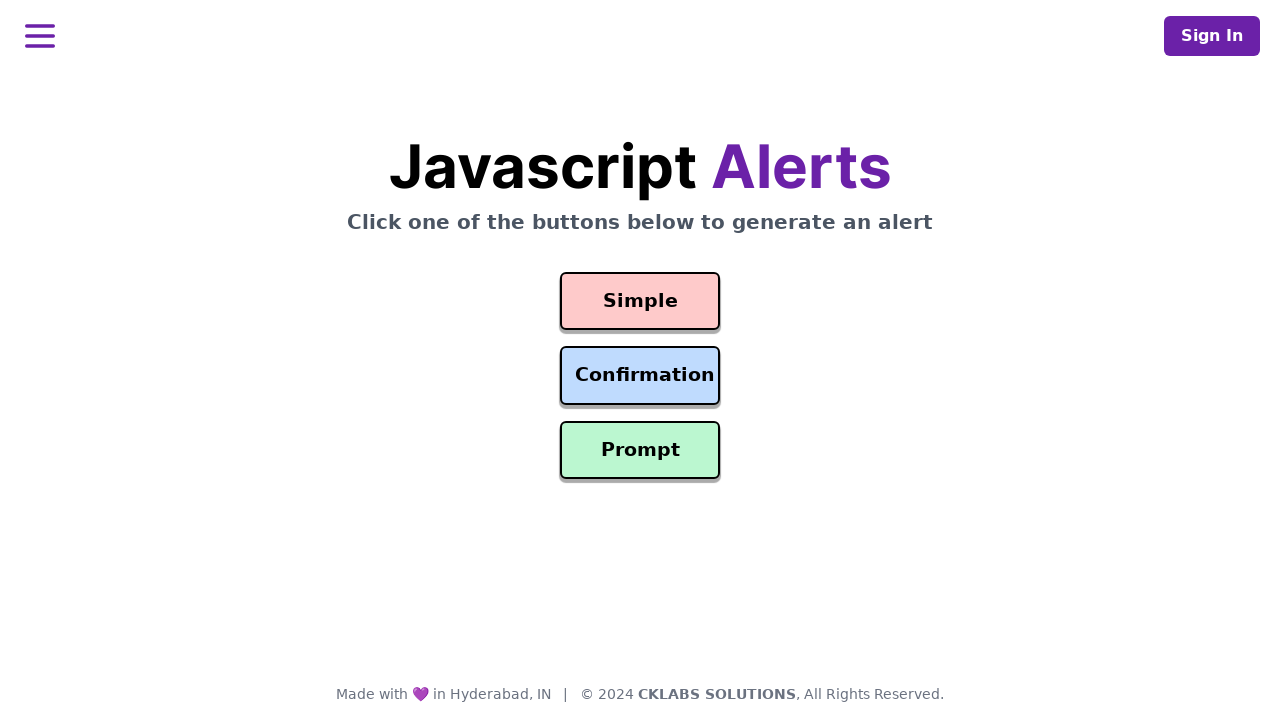

Set up dialog handler to accept prompt with custom message
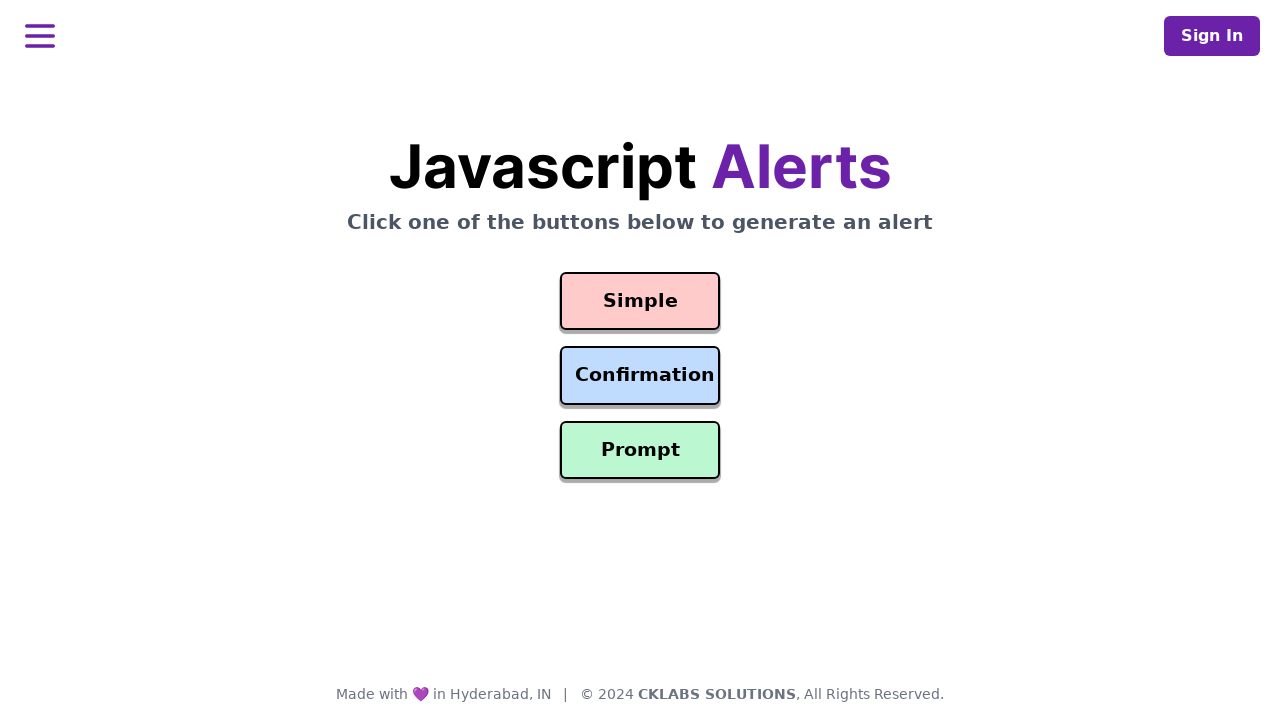

Clicked the Prompt Alert button at (640, 450) on #prompt
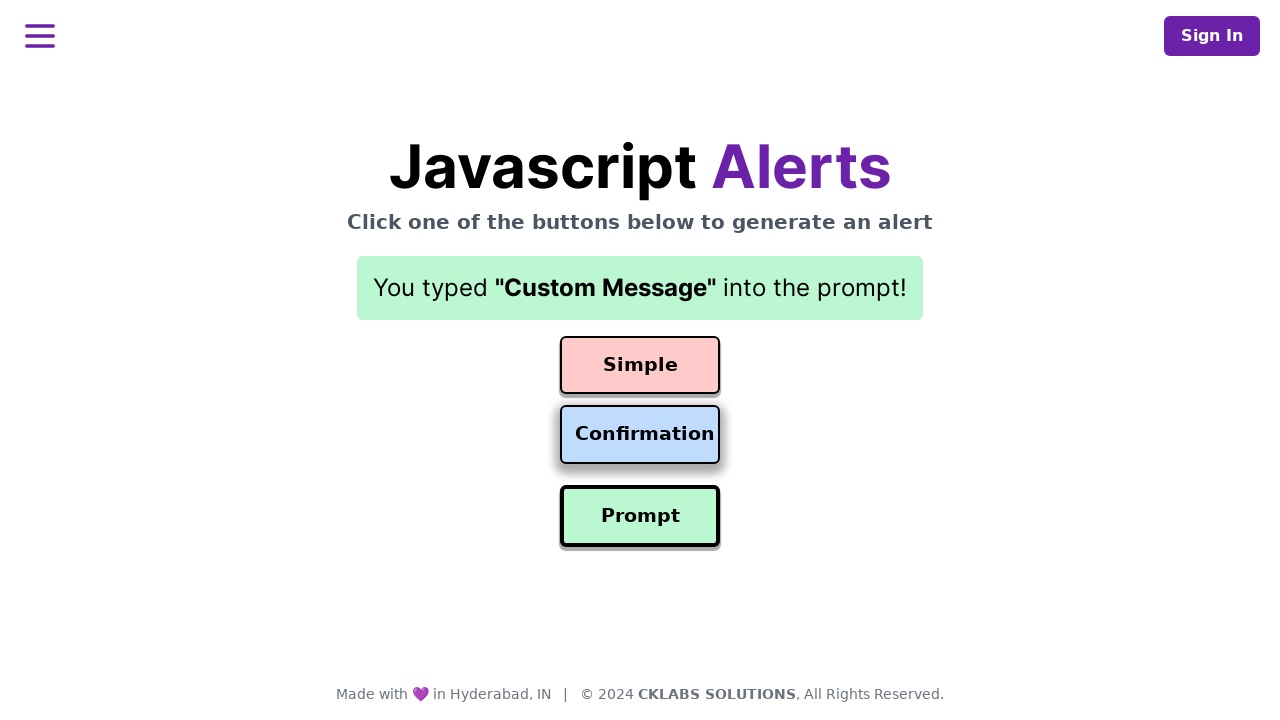

Prompt dialog accepted and result text appeared
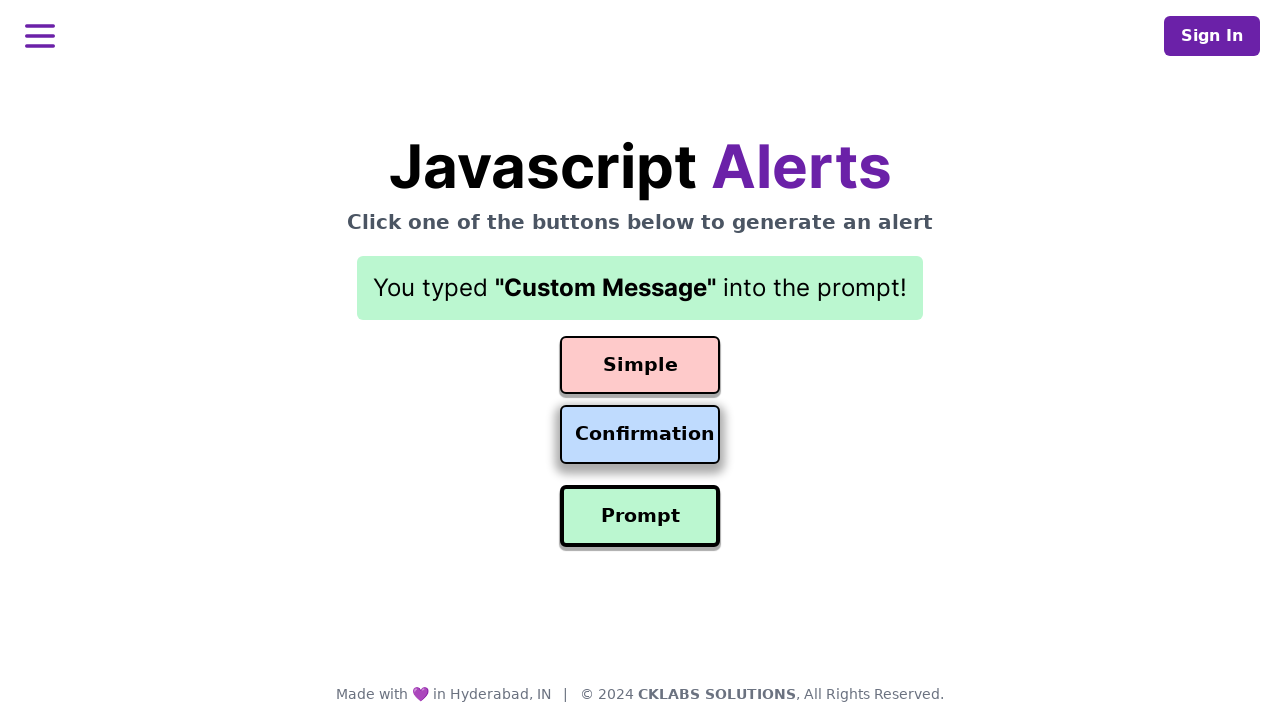

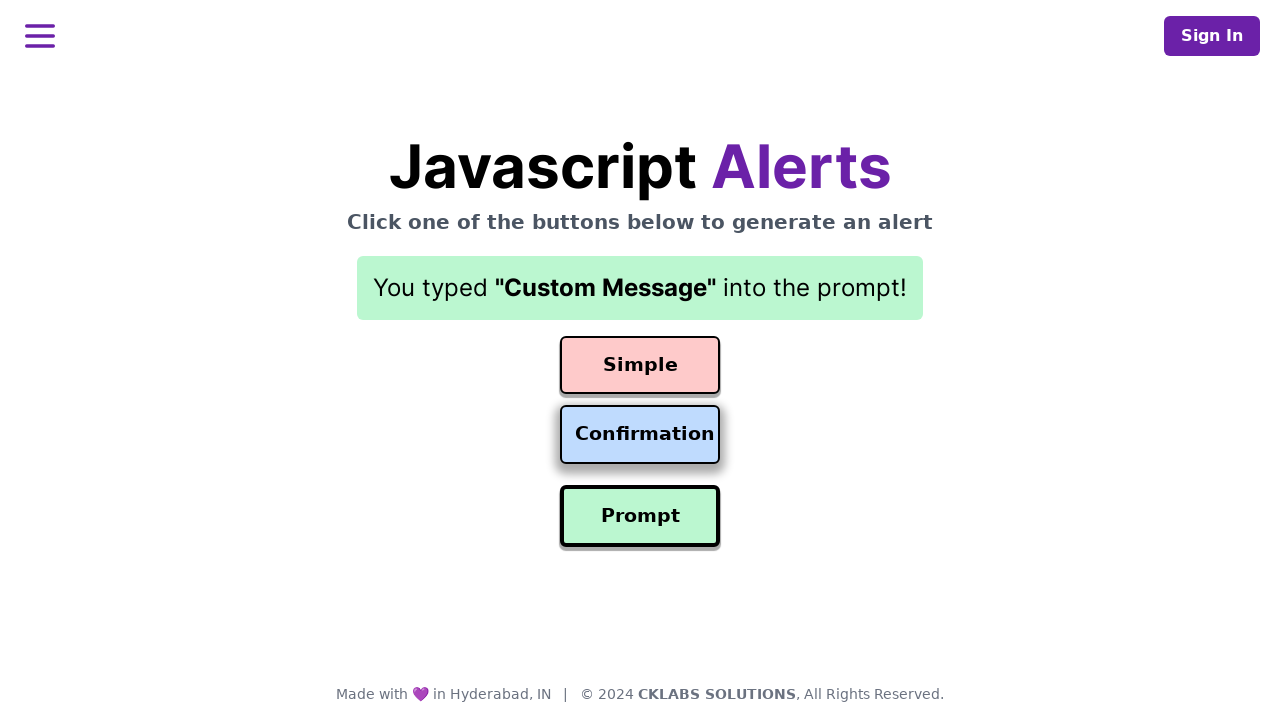